Tests handling of confirmation alert dialogs by clicking confirm and dismissing/rejecting the dialog

Starting URL: https://www.techglobal-training.com/

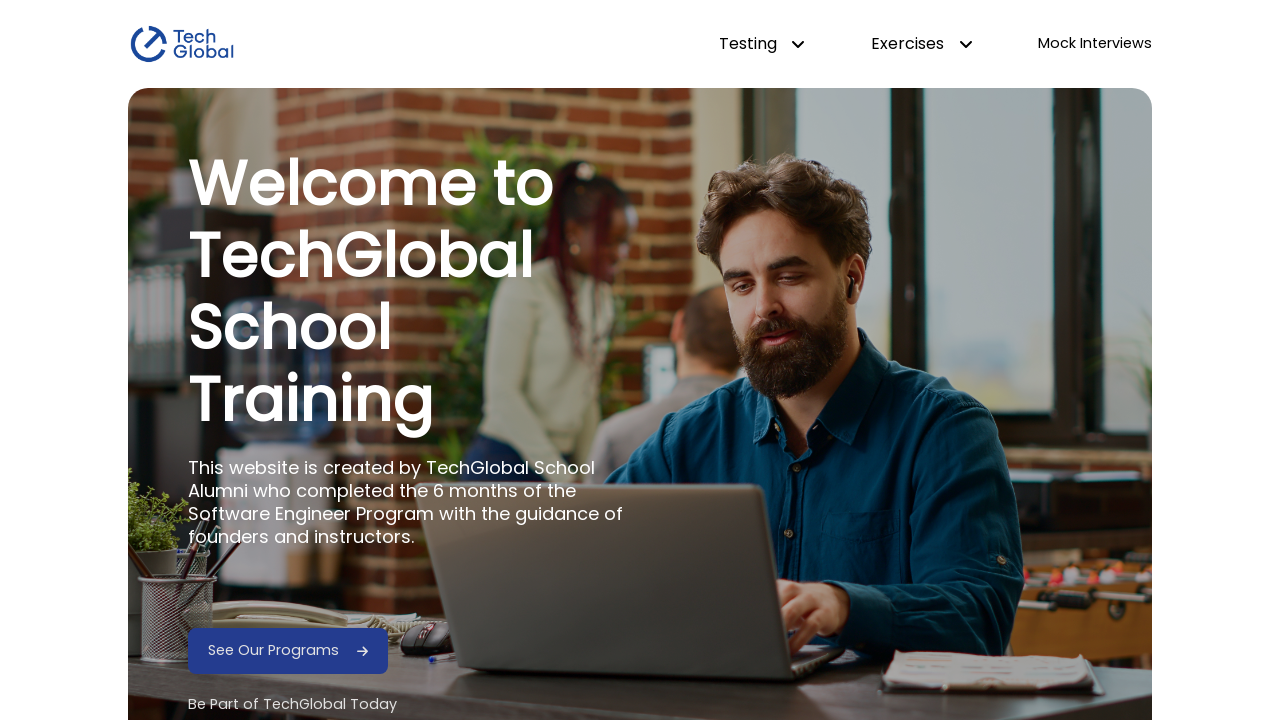

Hovered over dropdown testing menu at (762, 44) on #dropdown-testing
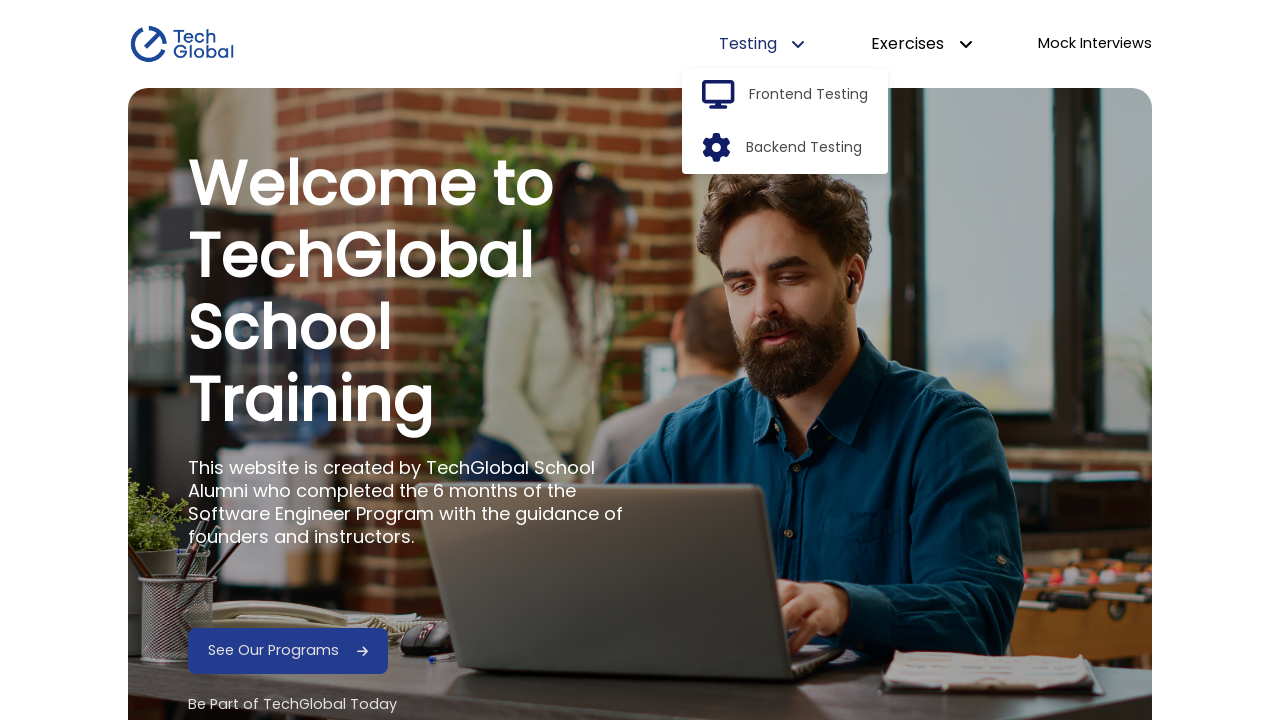

Clicked frontend option from dropdown at (809, 95) on #frontend-option
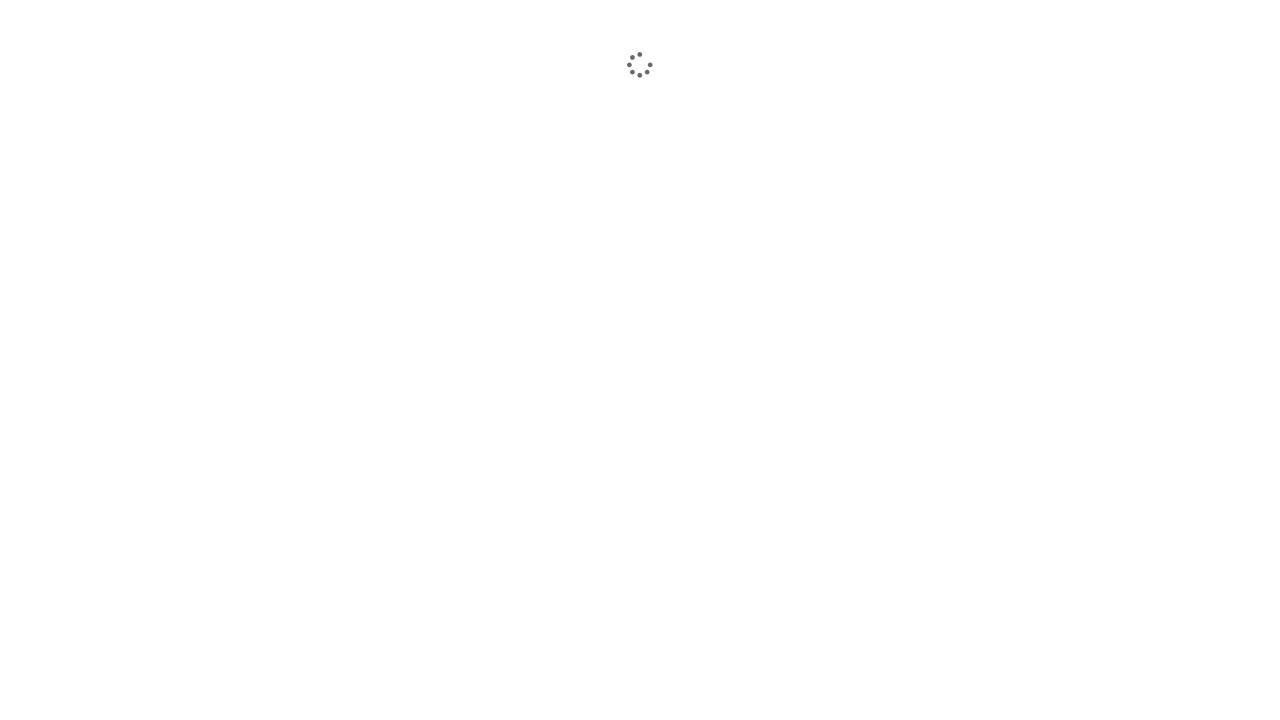

Clicked on Alerts link to navigate to alerts page at (1065, 340) on internal:role=link[name="Alerts"i]
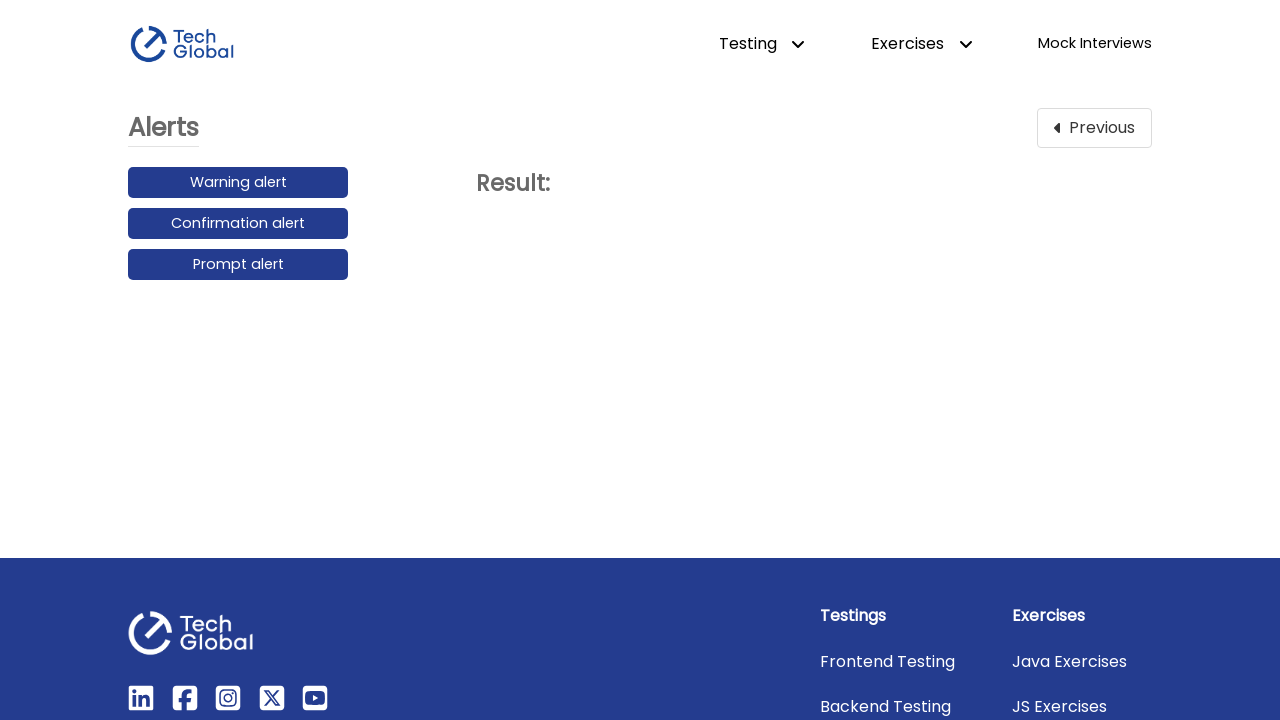

Set up dialog handler to dismiss confirmation alert
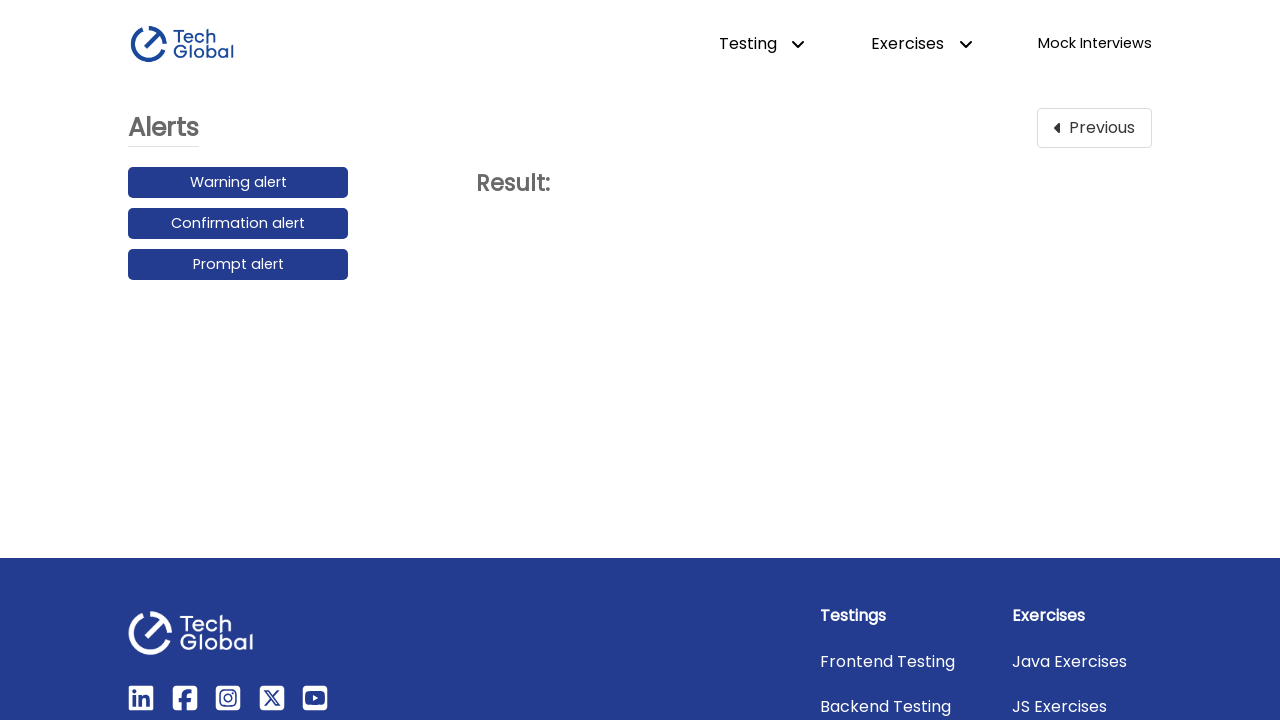

Clicked second alert button to trigger confirmation dialog at (238, 224) on [id$="alert"] >> nth=1
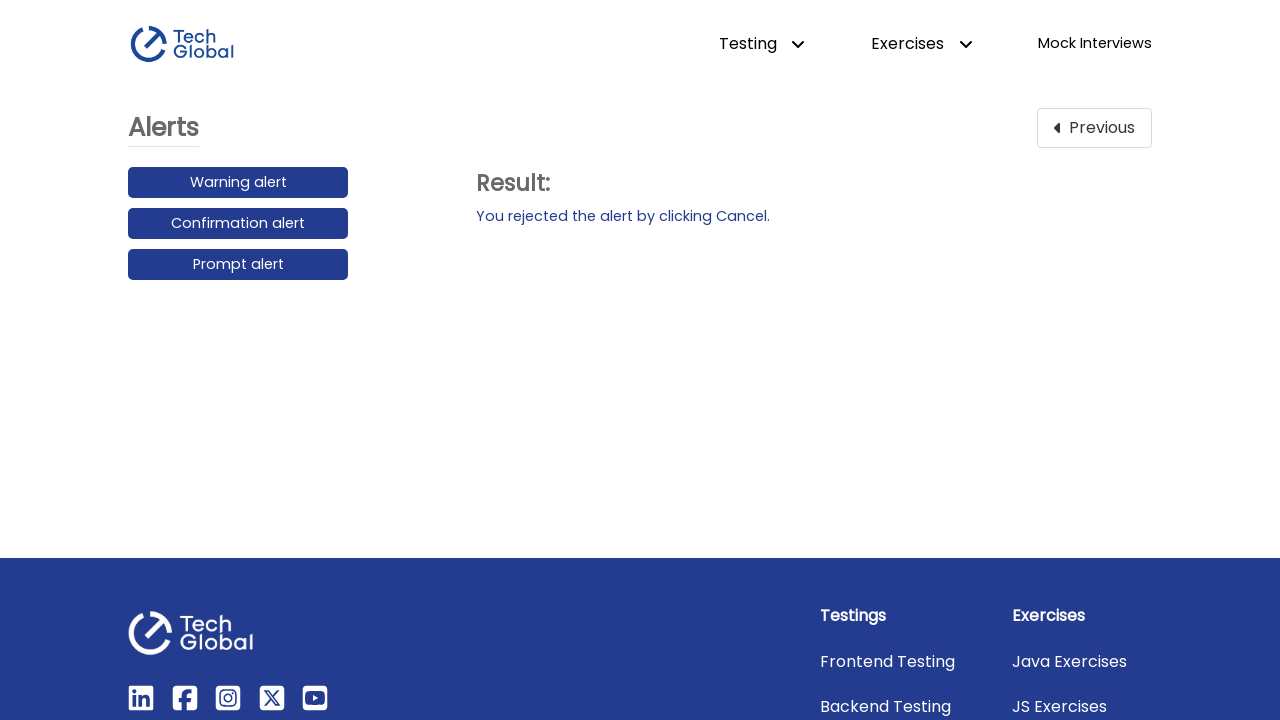

Confirmation alert was dismissed and action result element appeared
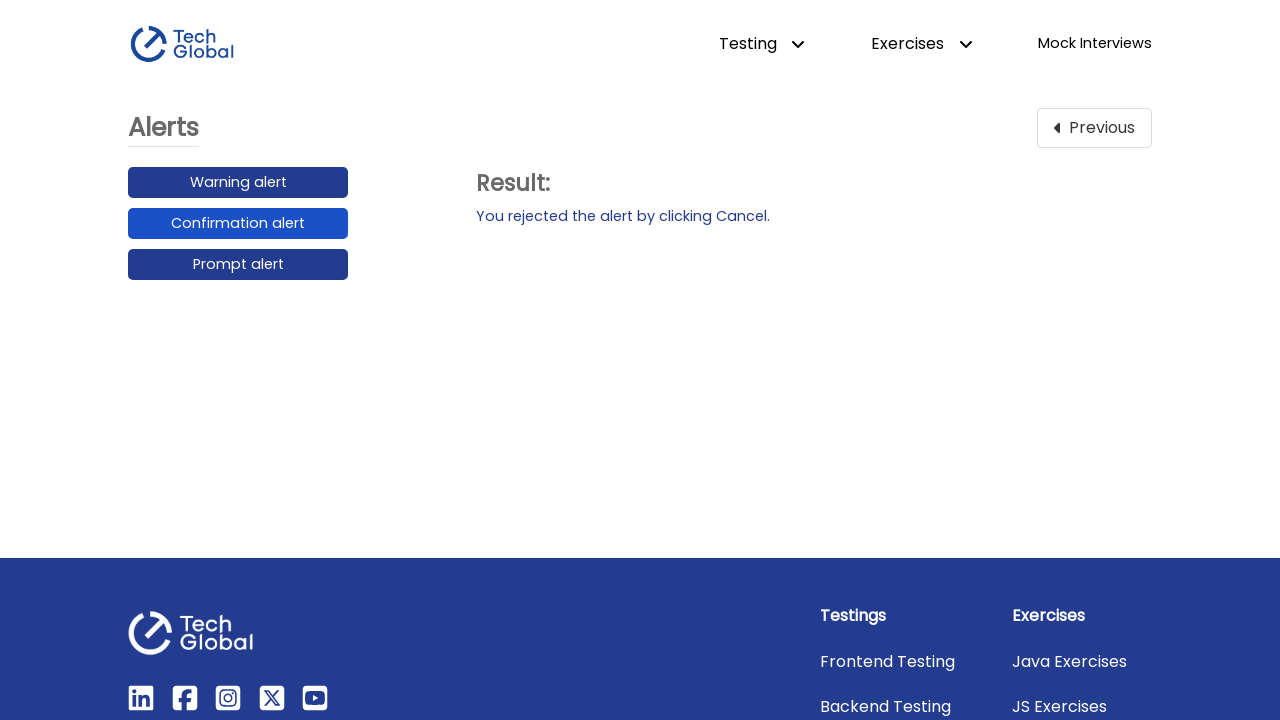

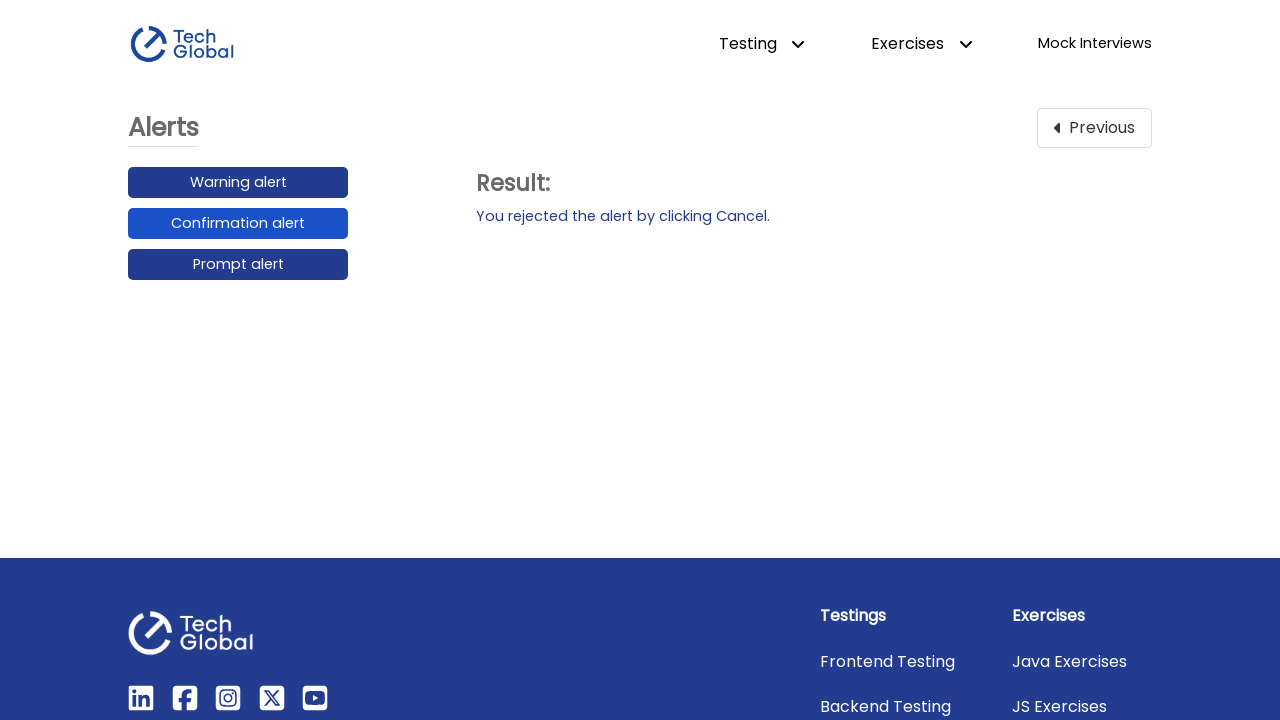